Tests clicking on the Elements header to collapse it, then clicking on the Alerts, Frame & Windows header

Starting URL: https://demoqa.com/elements

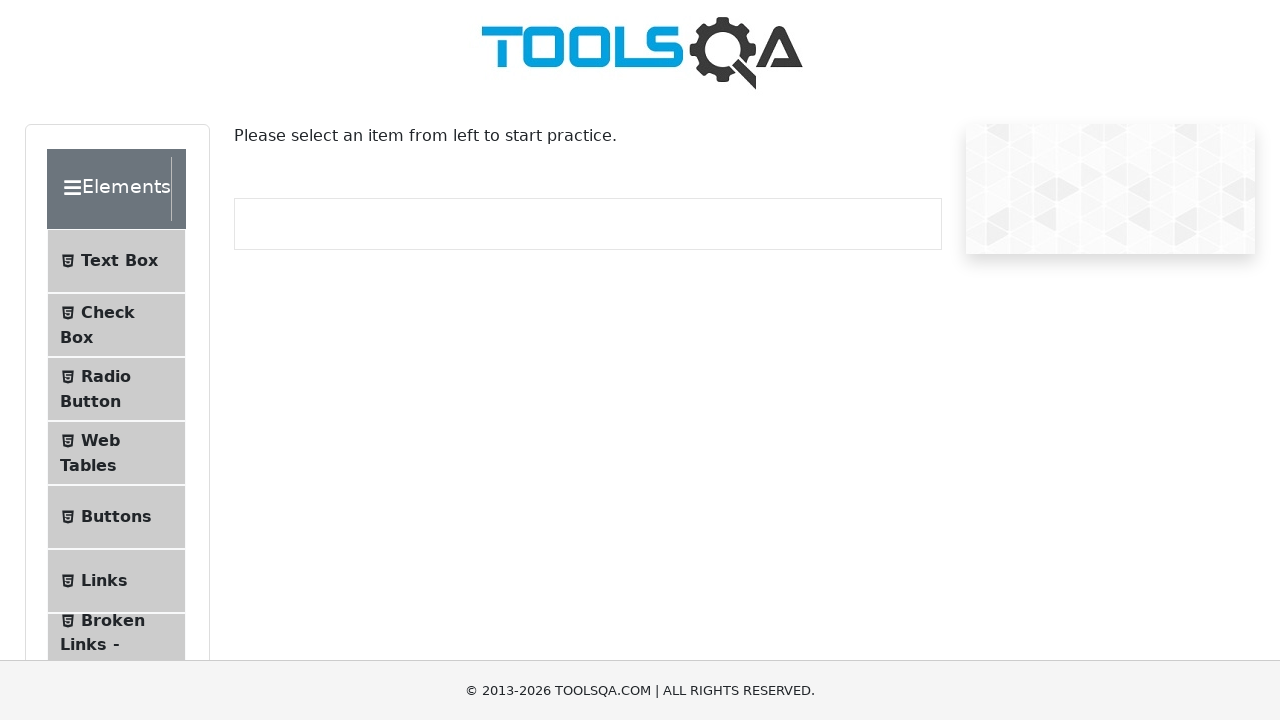

Clicked Elements header to collapse it at (116, 189) on div.header-wrapper:has-text('Elements')
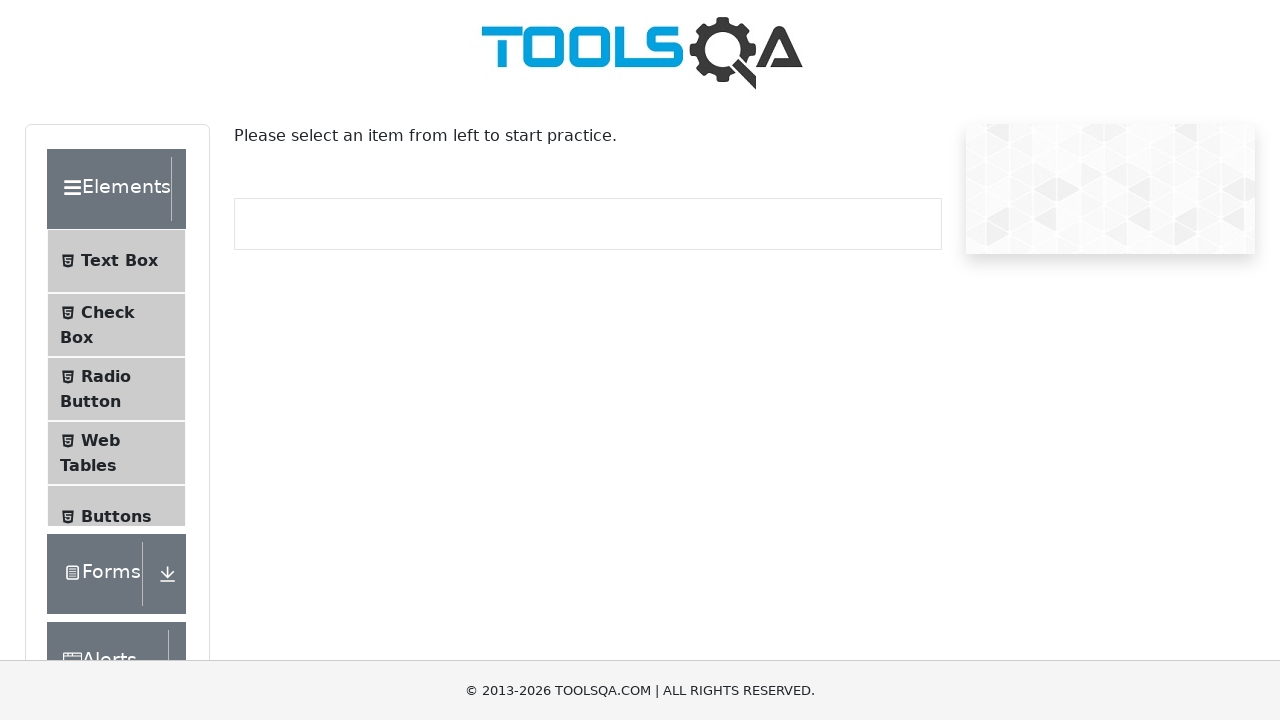

Clicked Alerts, Frame & Windows header at (116, 365) on div.header-wrapper:has-text('Alerts')
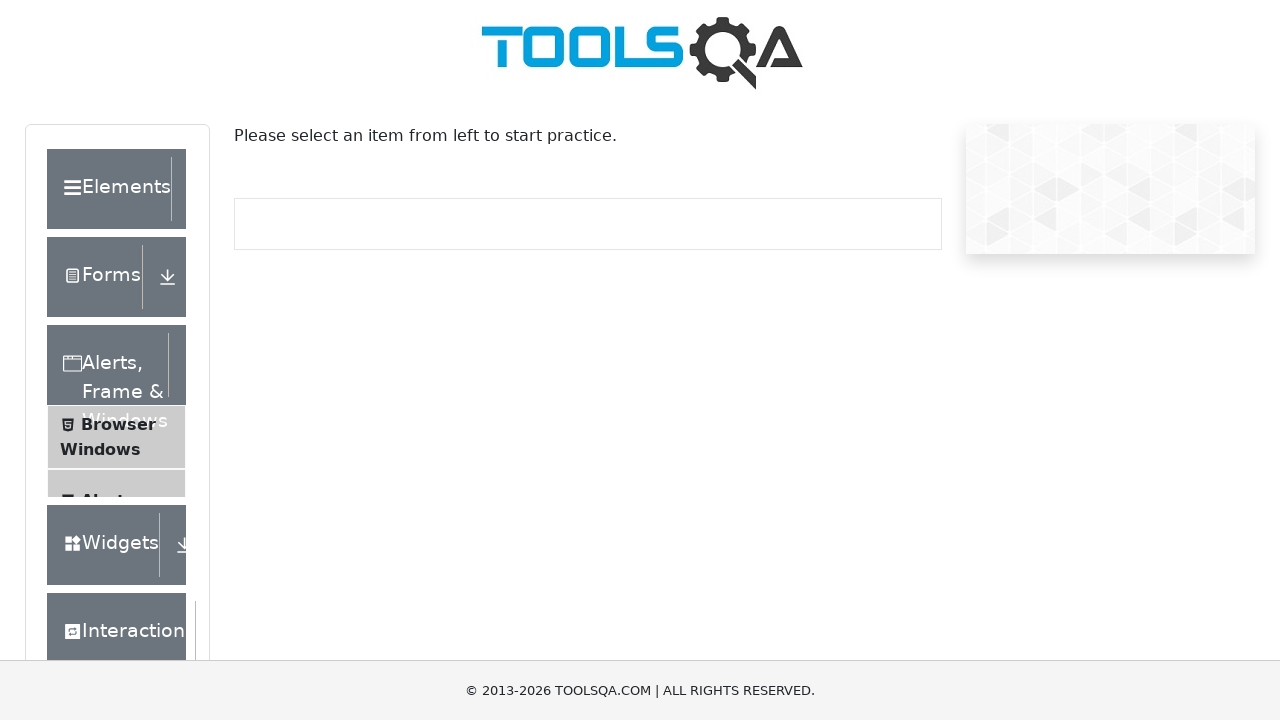

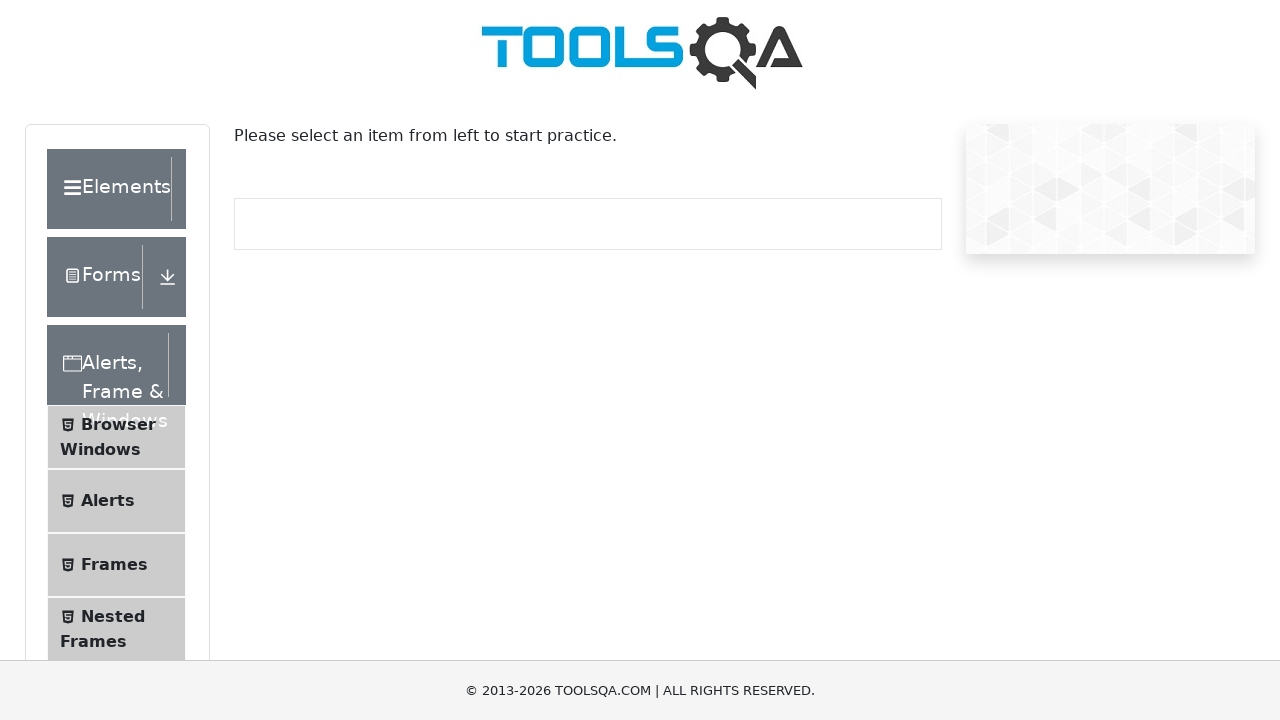